Tests adding specific vegetable items (Cucumber, Brocolli, Beetroot) to cart on an e-commerce practice site by iterating through products and clicking "Add to cart" for matching items

Starting URL: https://rahulshettyacademy.com/seleniumPractise/

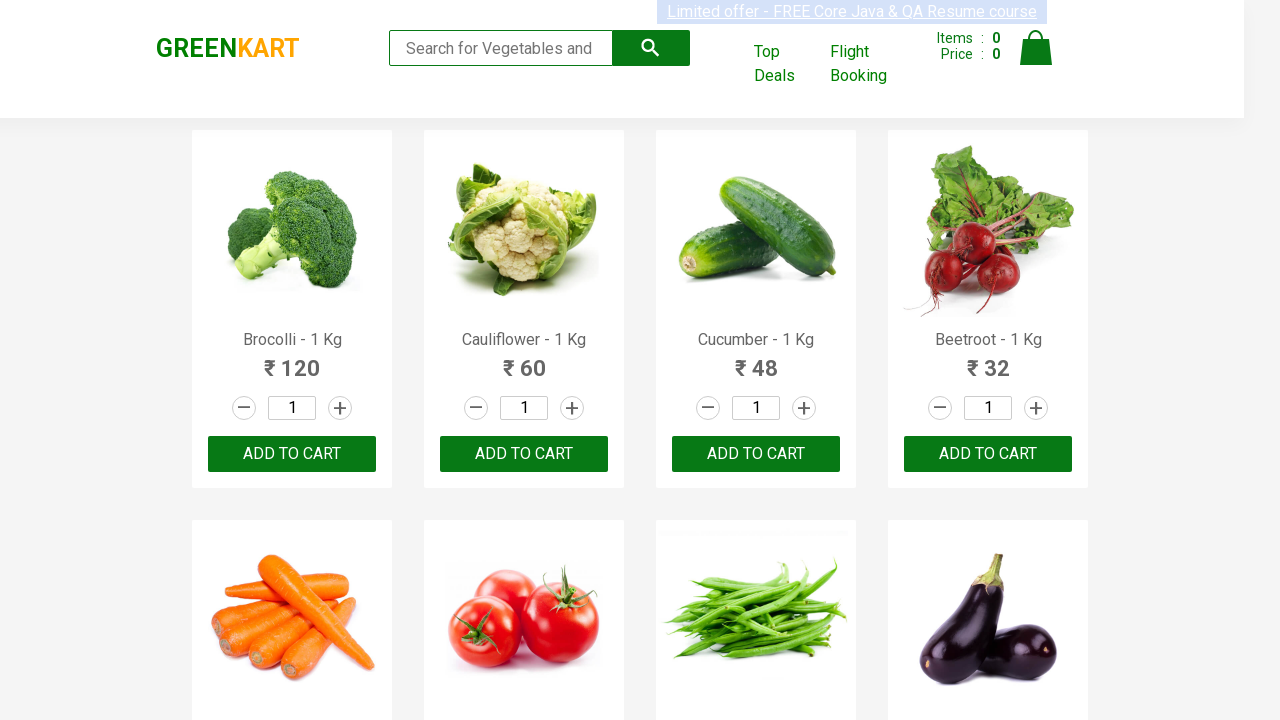

Waited for product names to load on e-commerce site
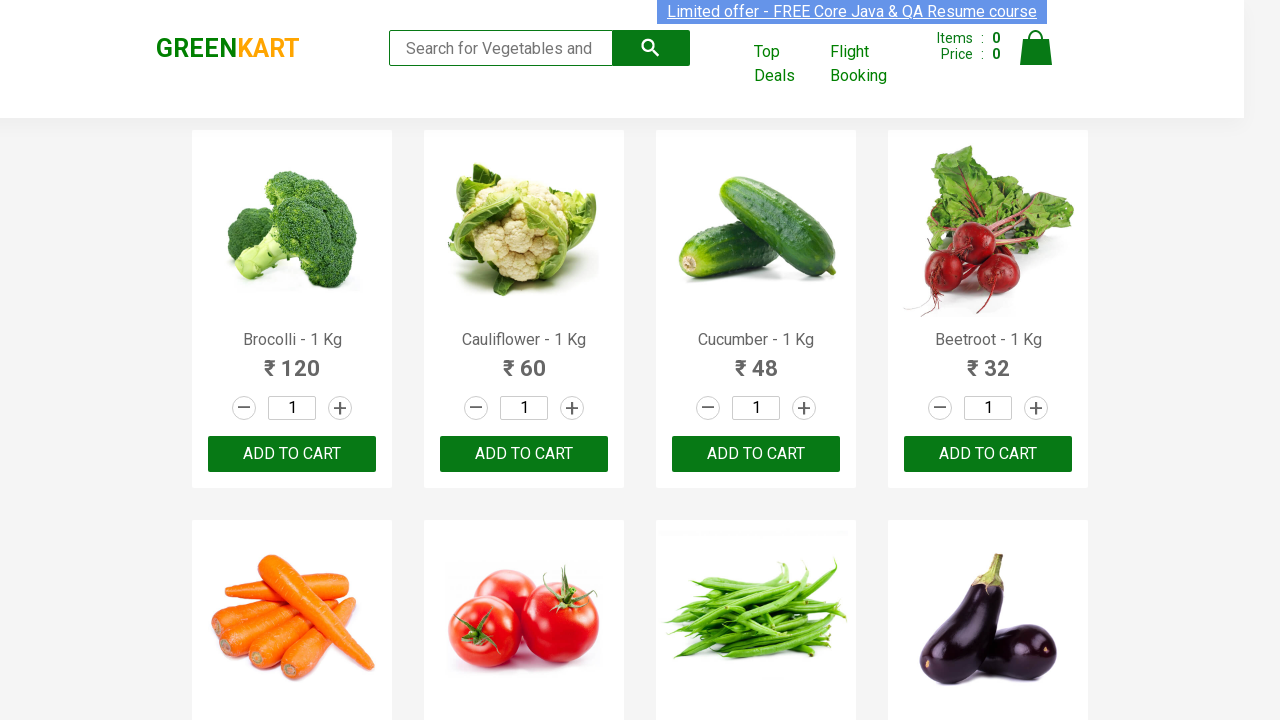

Retrieved all product elements from the page
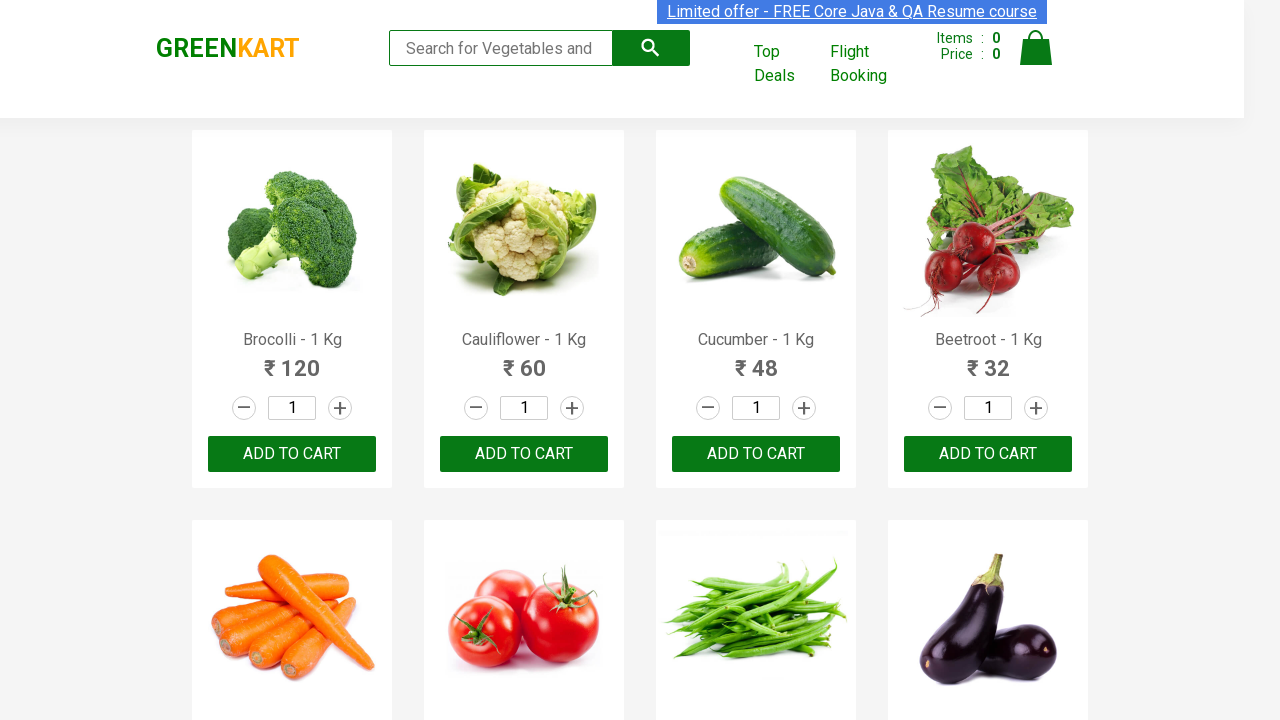

Extracted product text: Brocolli - 1 Kg
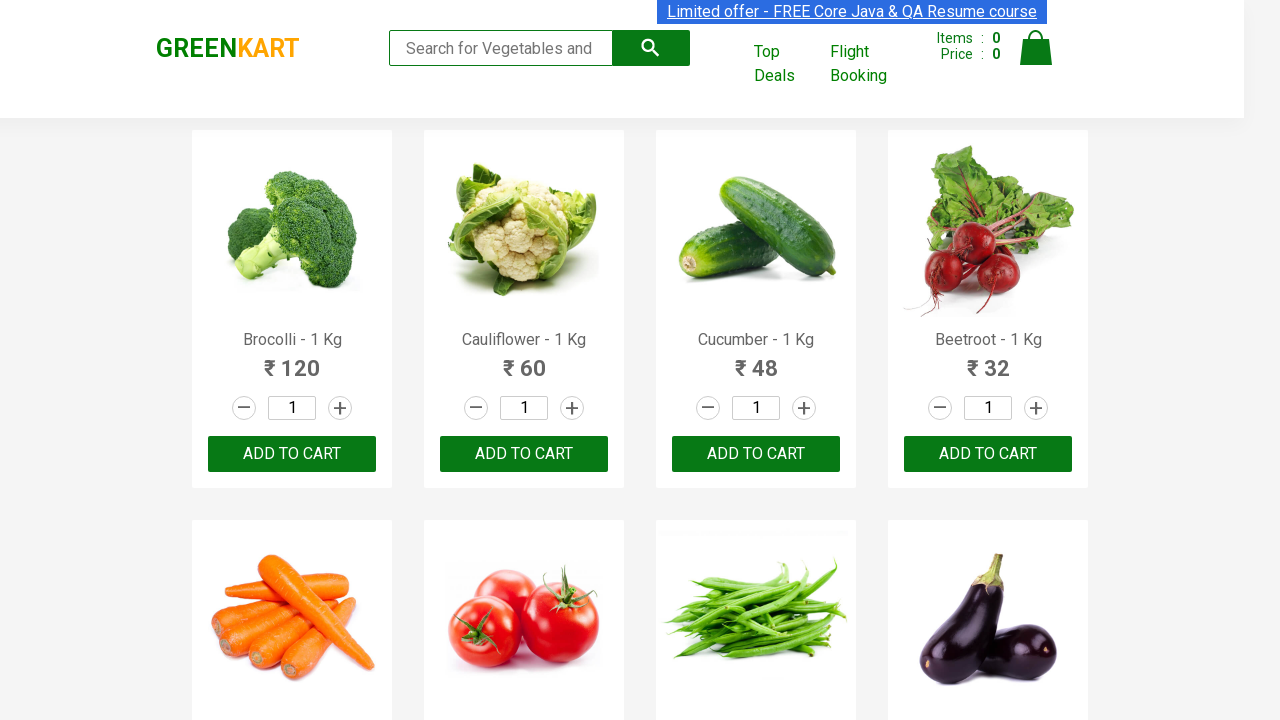

Found matching item: Brocolli
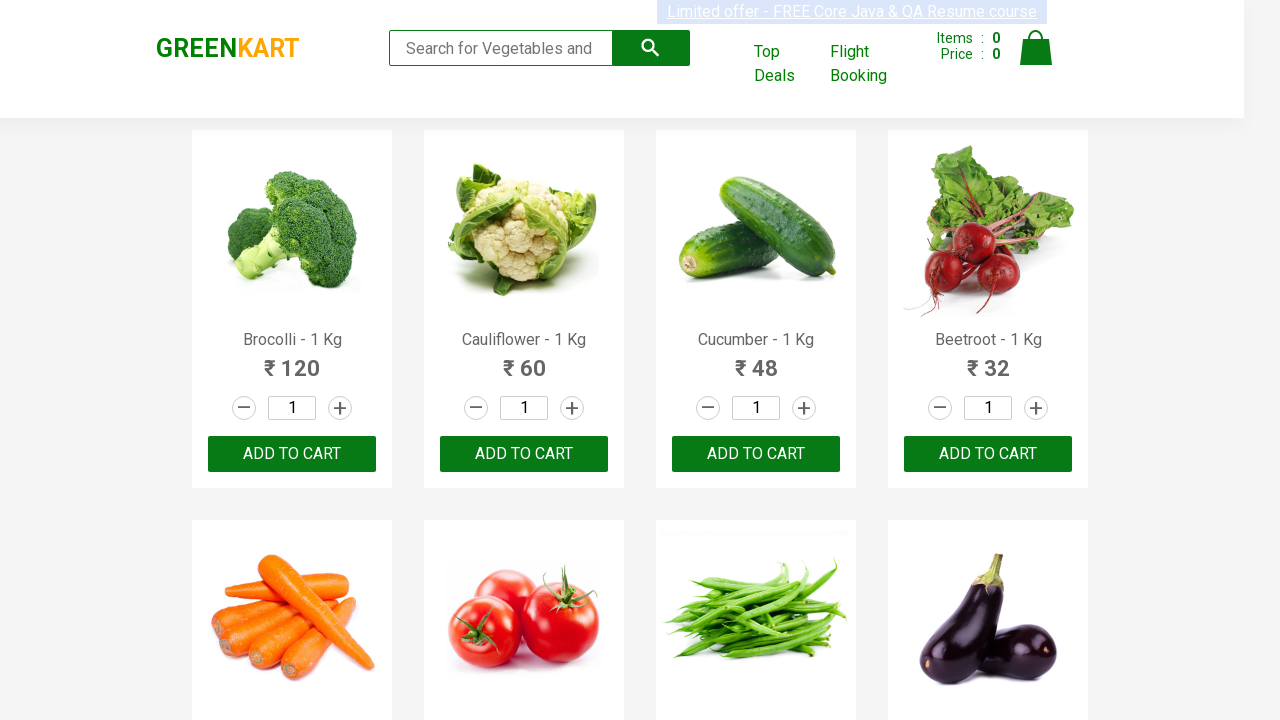

Clicked 'Add to cart' button for Brocolli at (292, 454) on xpath=//div[@class='product-action']/button >> nth=0
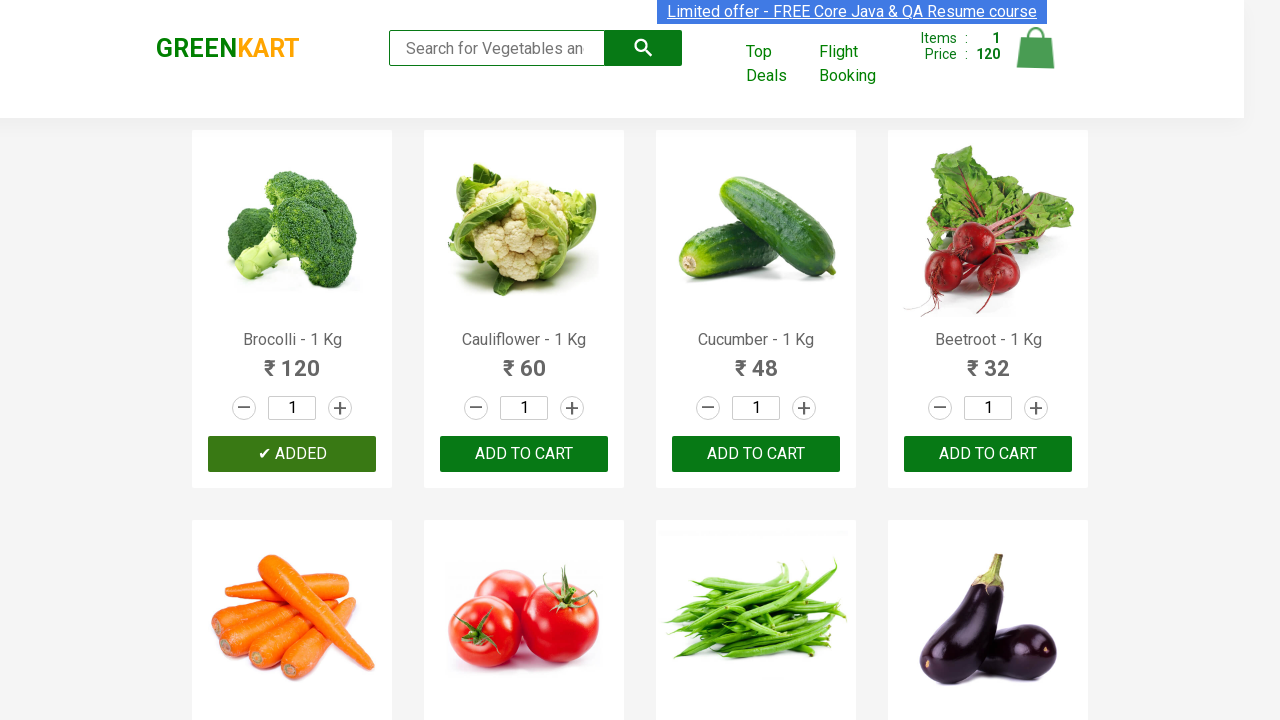

Extracted product text: Cauliflower - 1 Kg
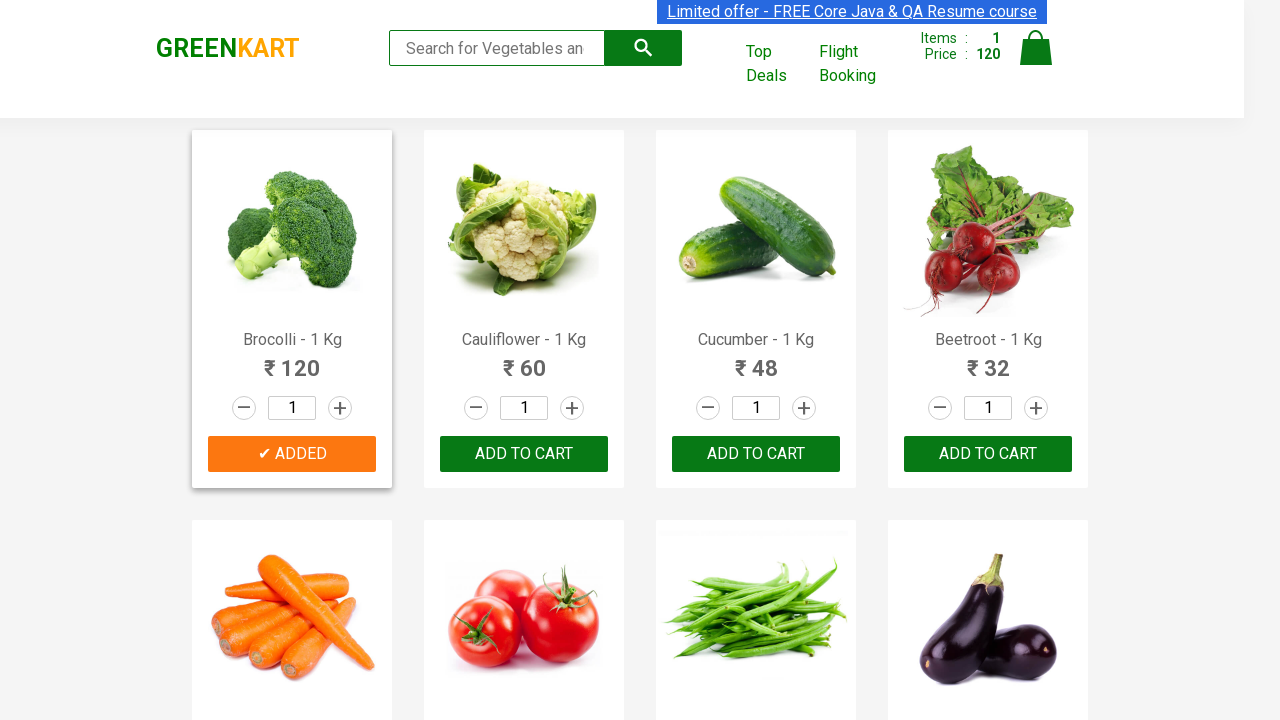

Extracted product text: Cucumber - 1 Kg
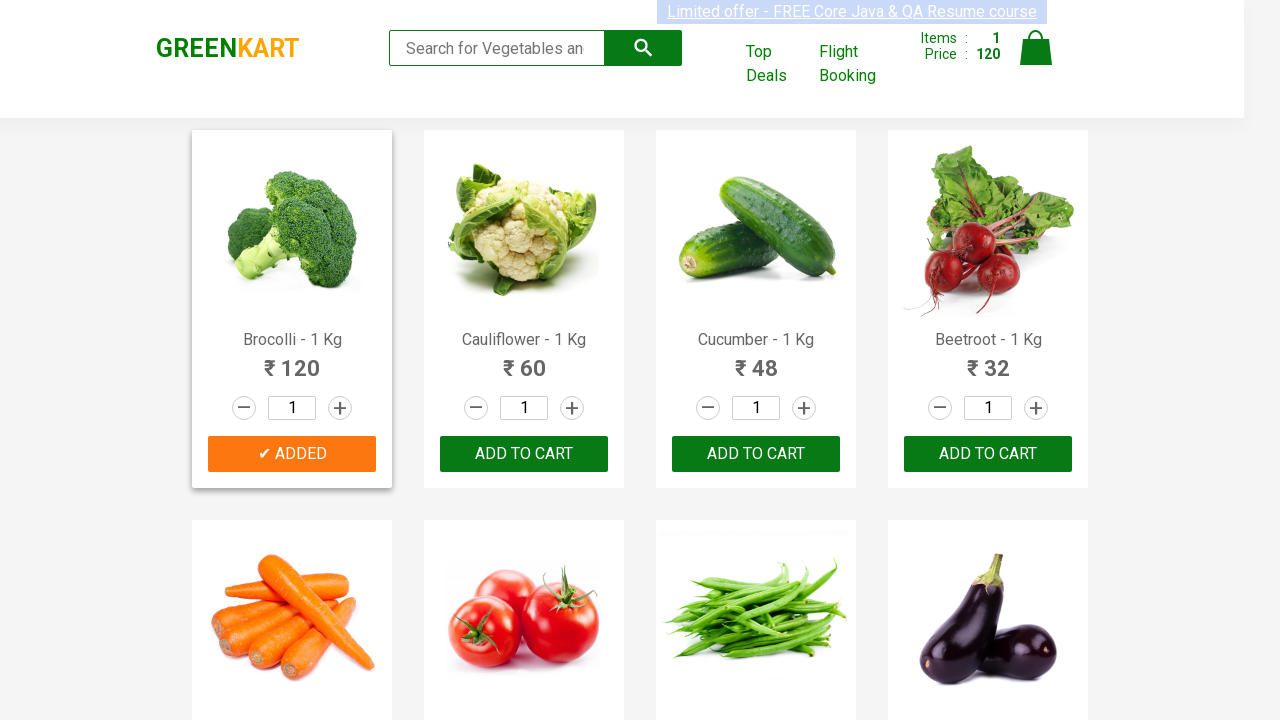

Found matching item: Cucumber
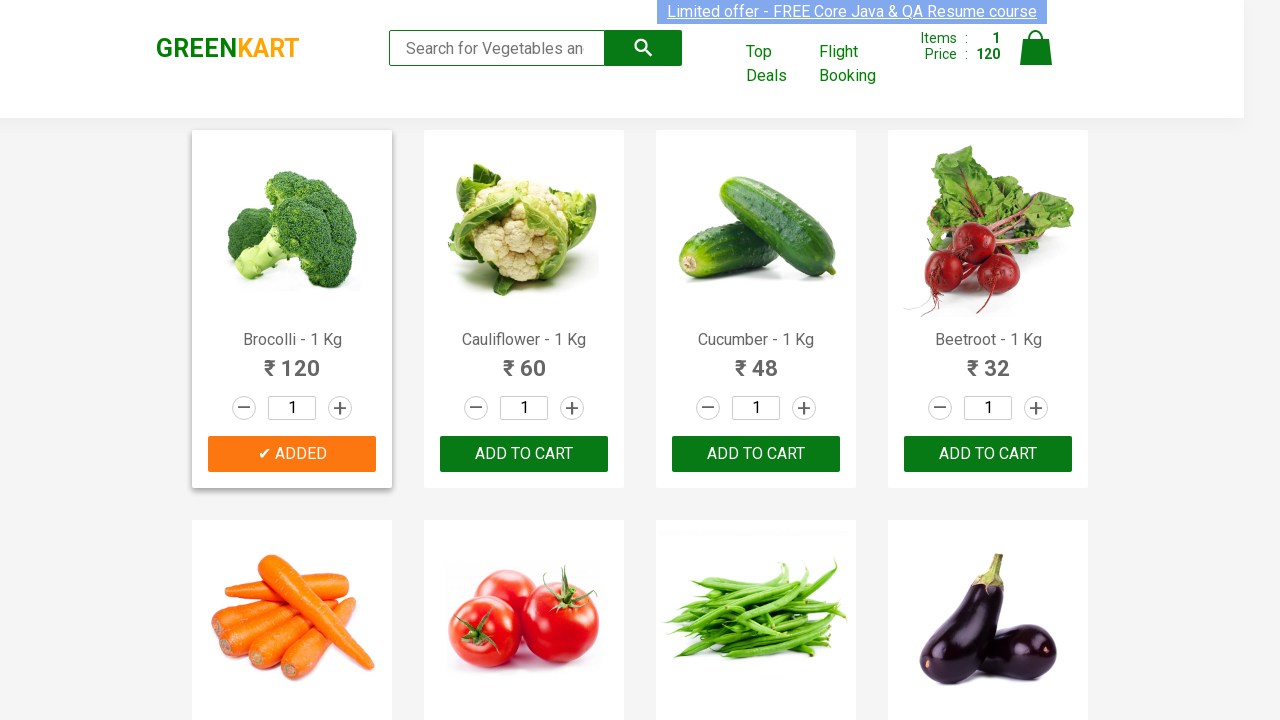

Clicked 'Add to cart' button for Cucumber at (756, 454) on xpath=//div[@class='product-action']/button >> nth=2
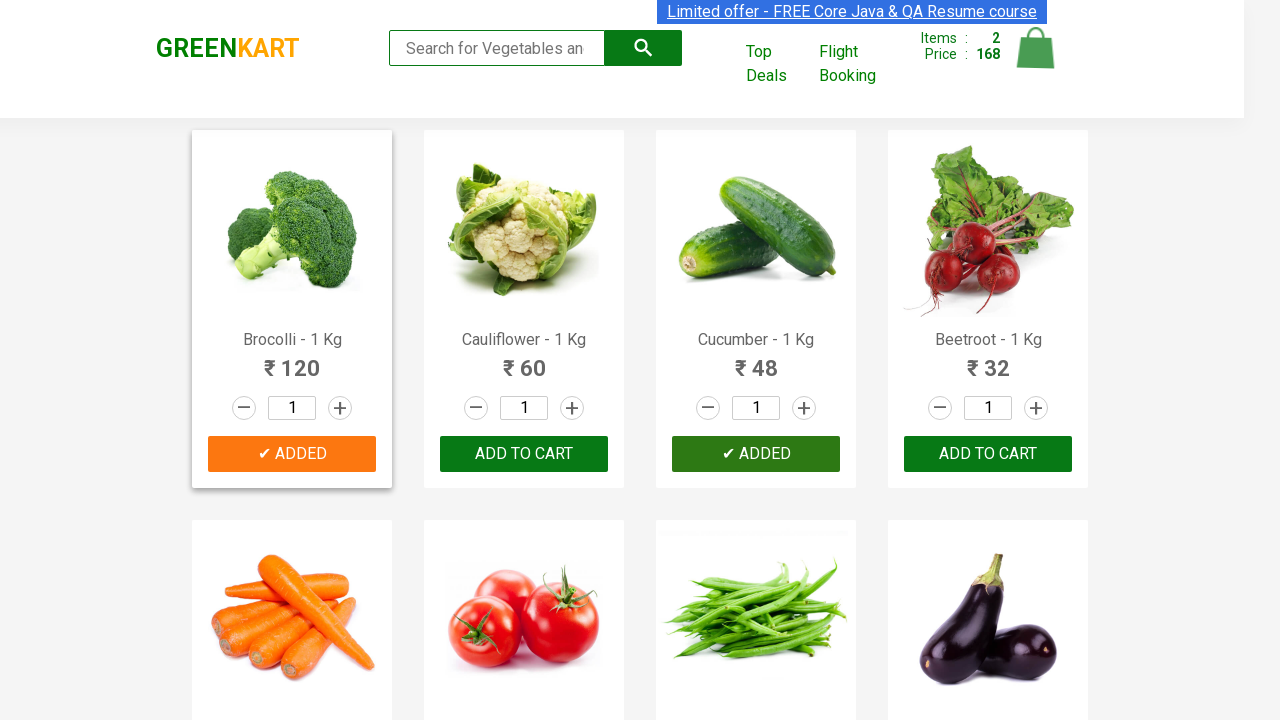

Extracted product text: Beetroot - 1 Kg
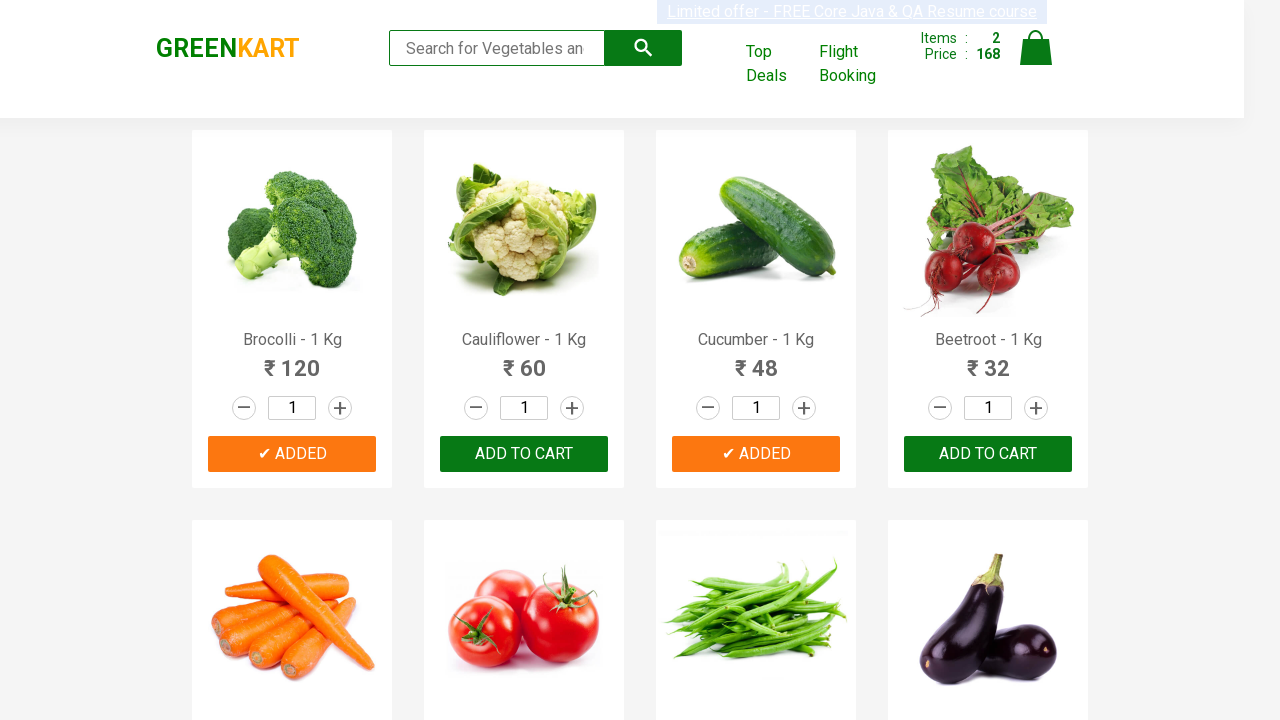

Found matching item: Beetroot
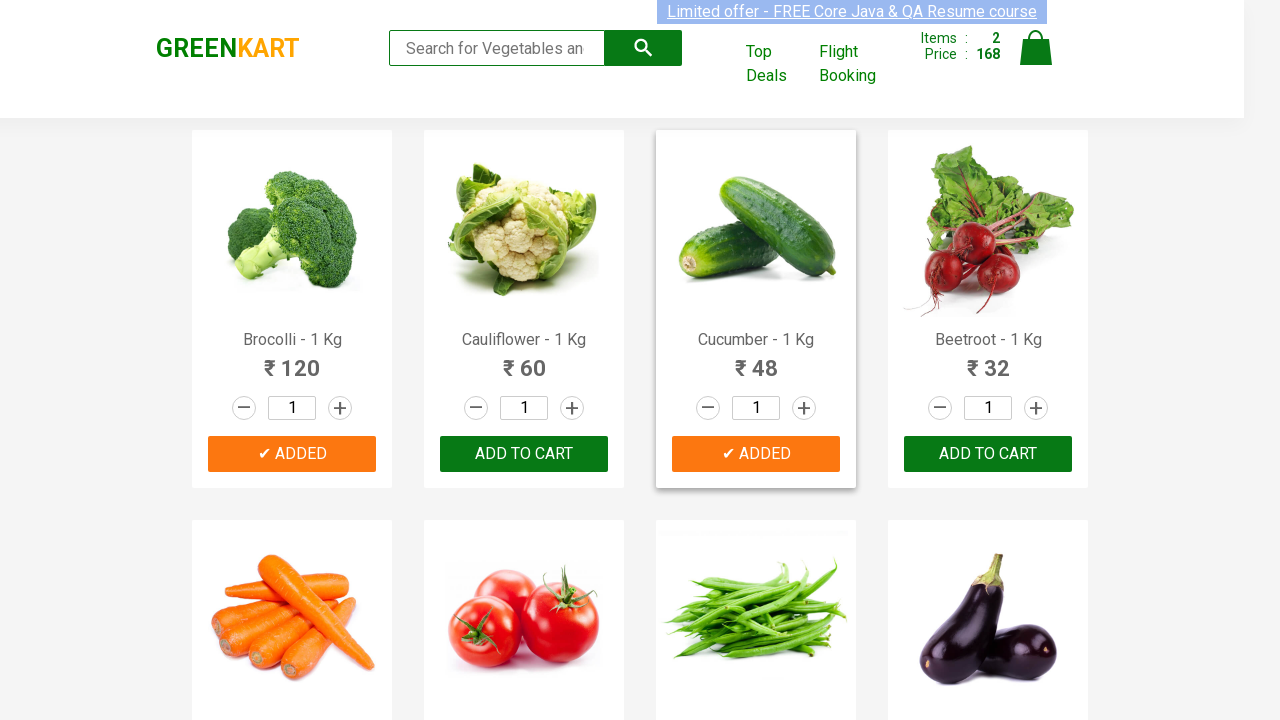

Clicked 'Add to cart' button for Beetroot at (988, 454) on xpath=//div[@class='product-action']/button >> nth=3
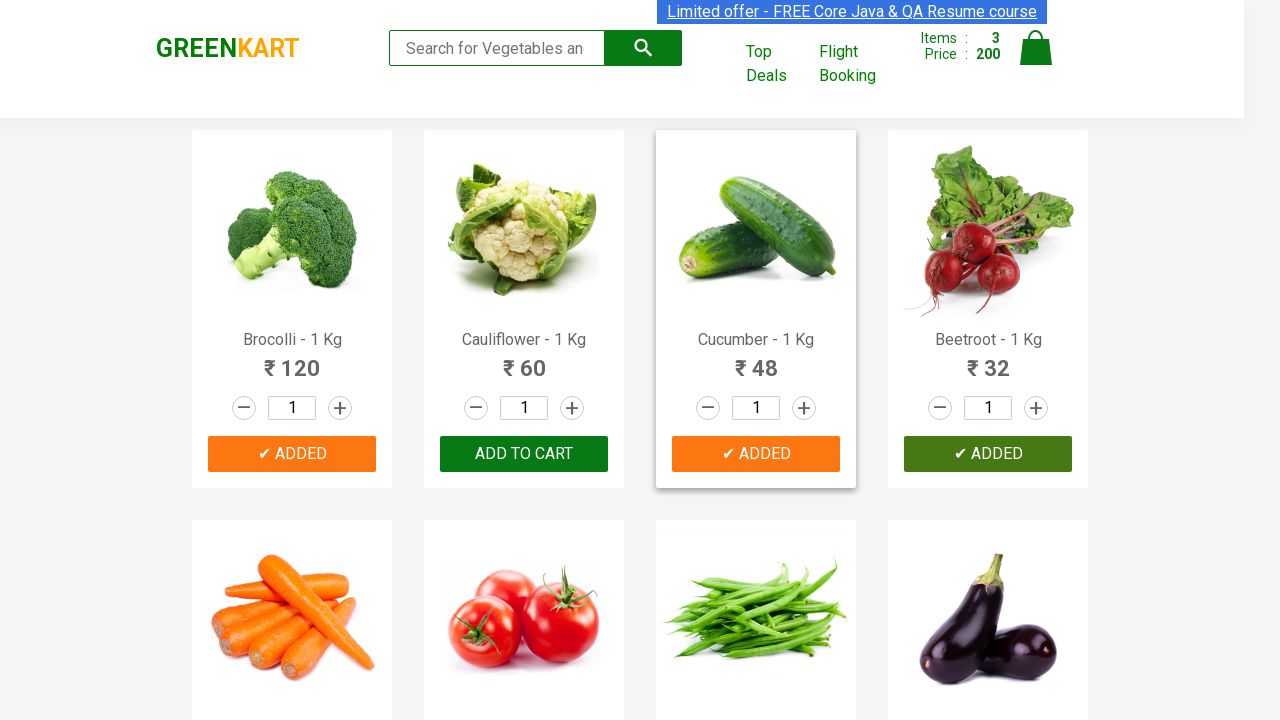

All 3 required items added to cart, stopping iteration
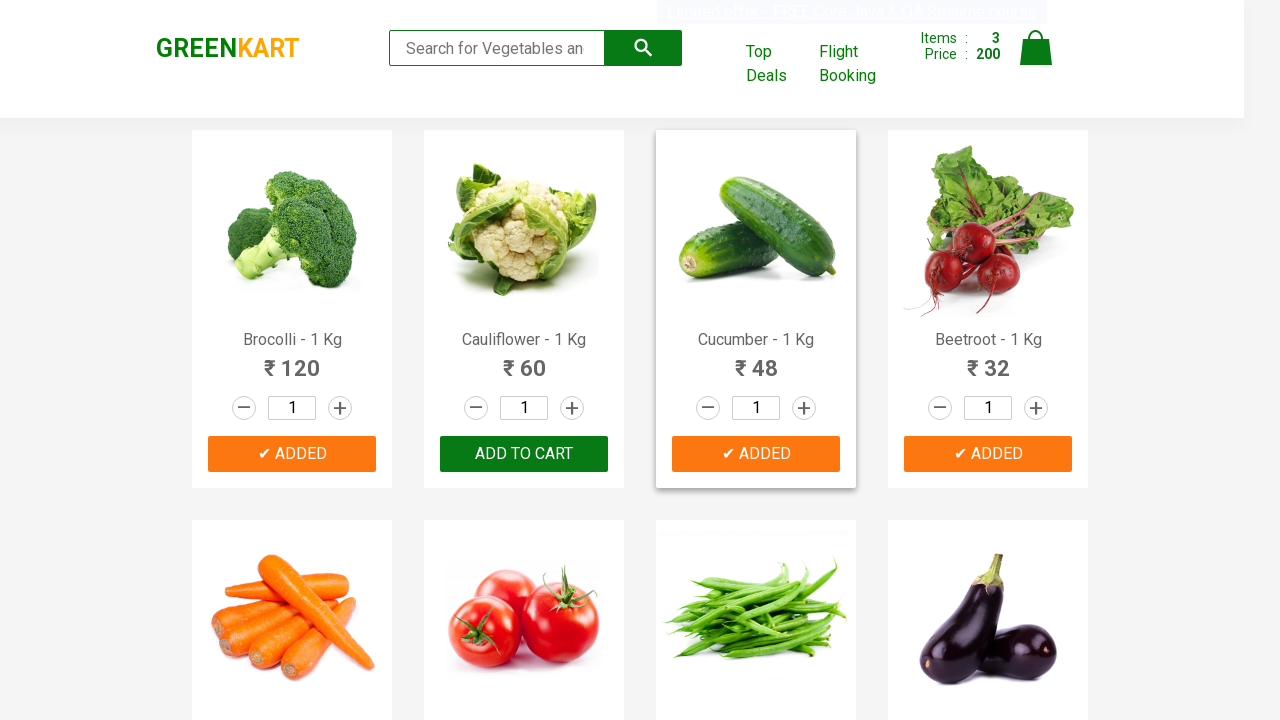

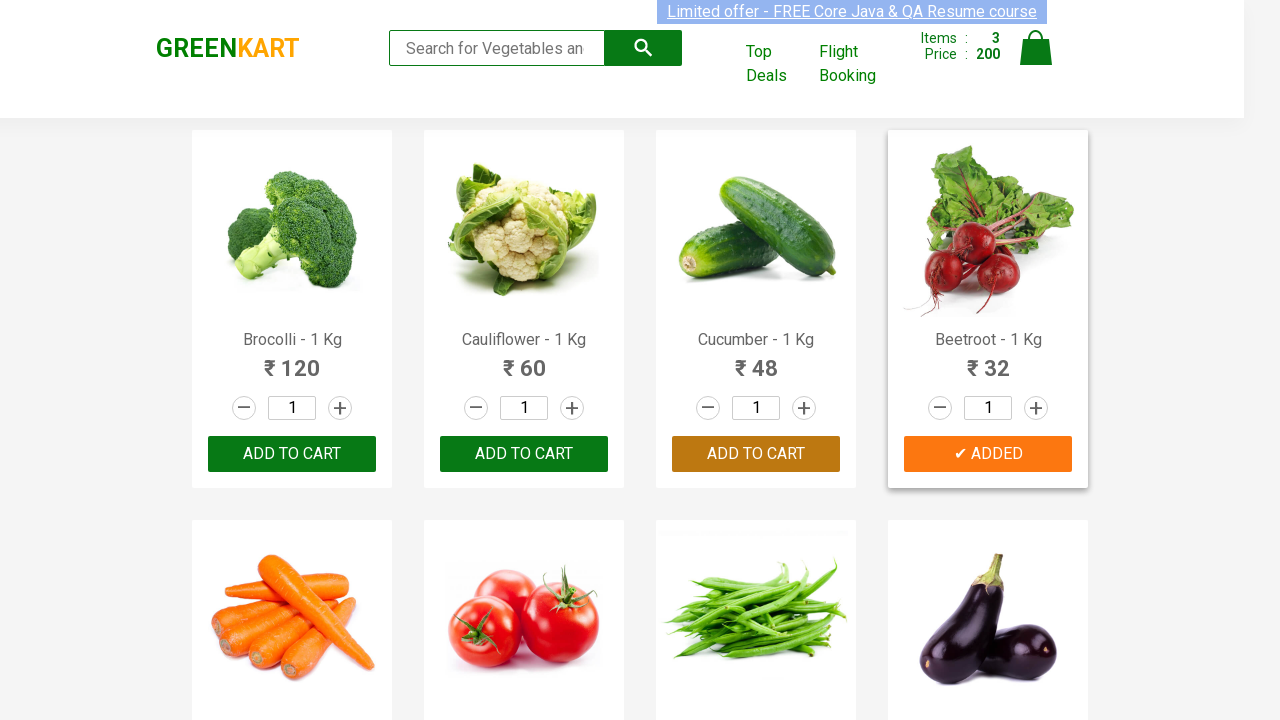